Tests file upload functionality by selecting a file using the file input element and clicking the upload button

Starting URL: https://the-internet.herokuapp.com/upload

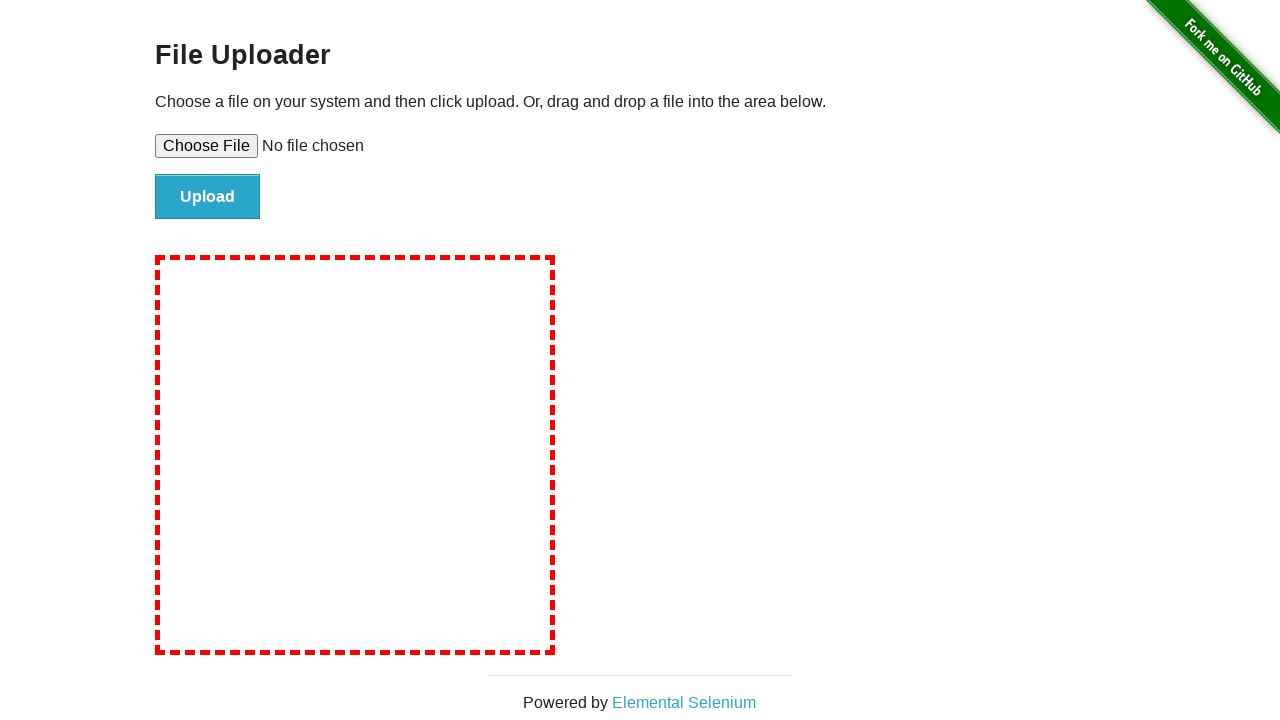

Set file input with test file path
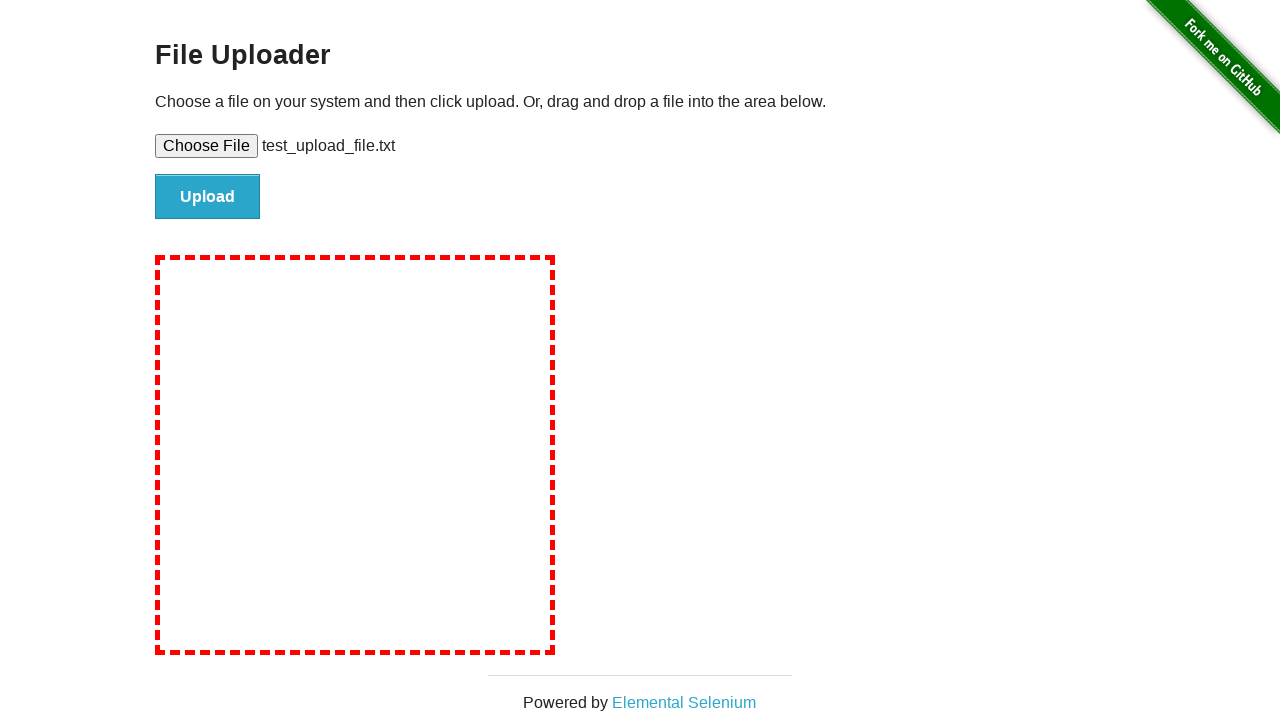

Clicked upload button to submit file at (208, 197) on input#file-submit
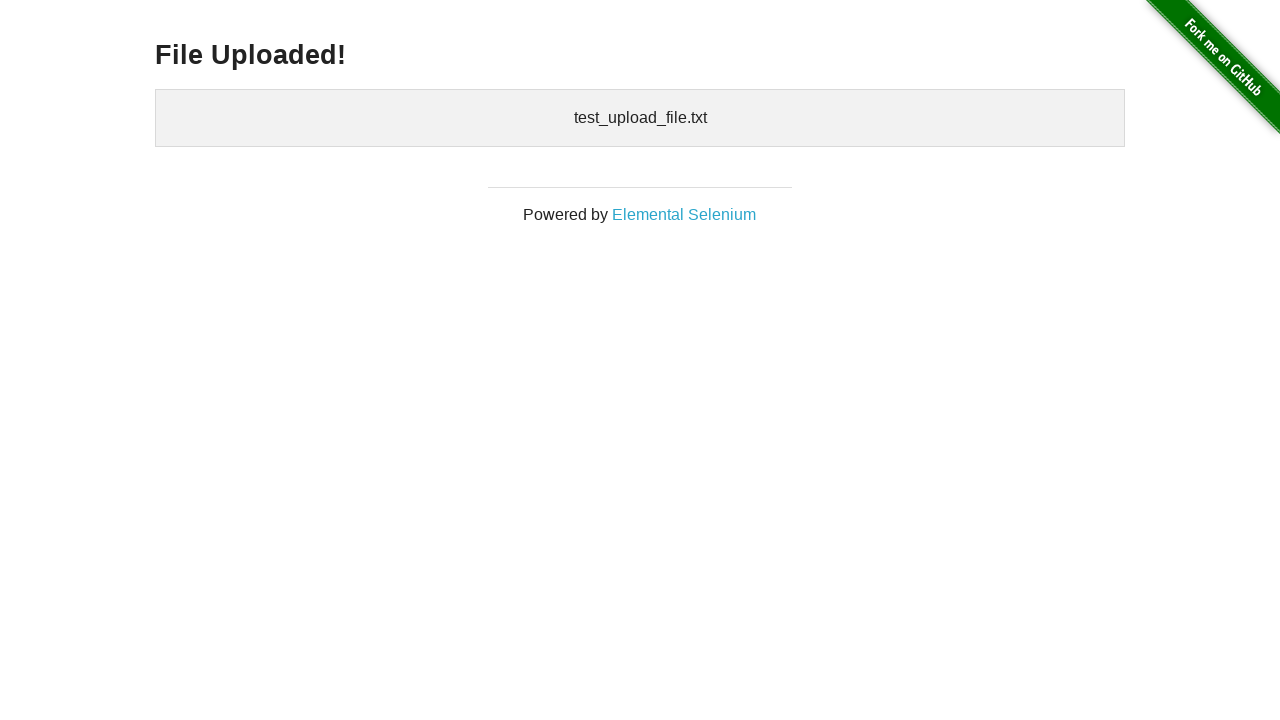

Upload confirmation header appeared
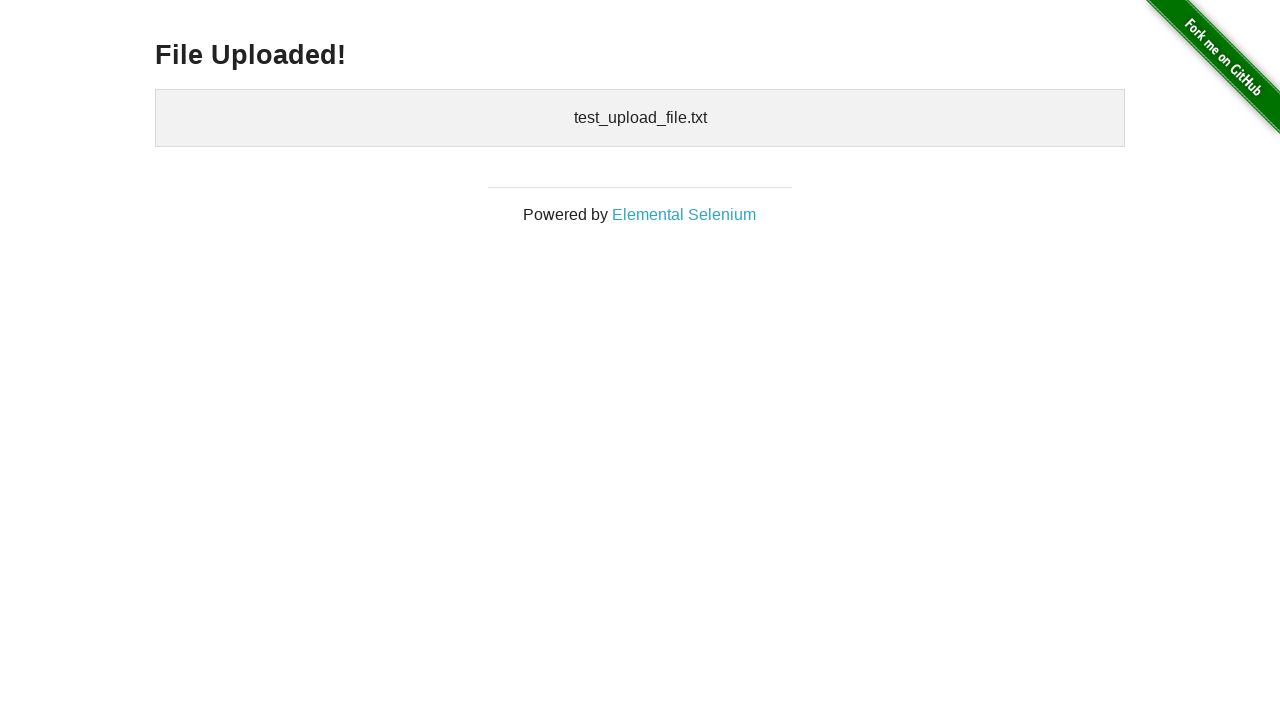

Cleaned up temporary test file
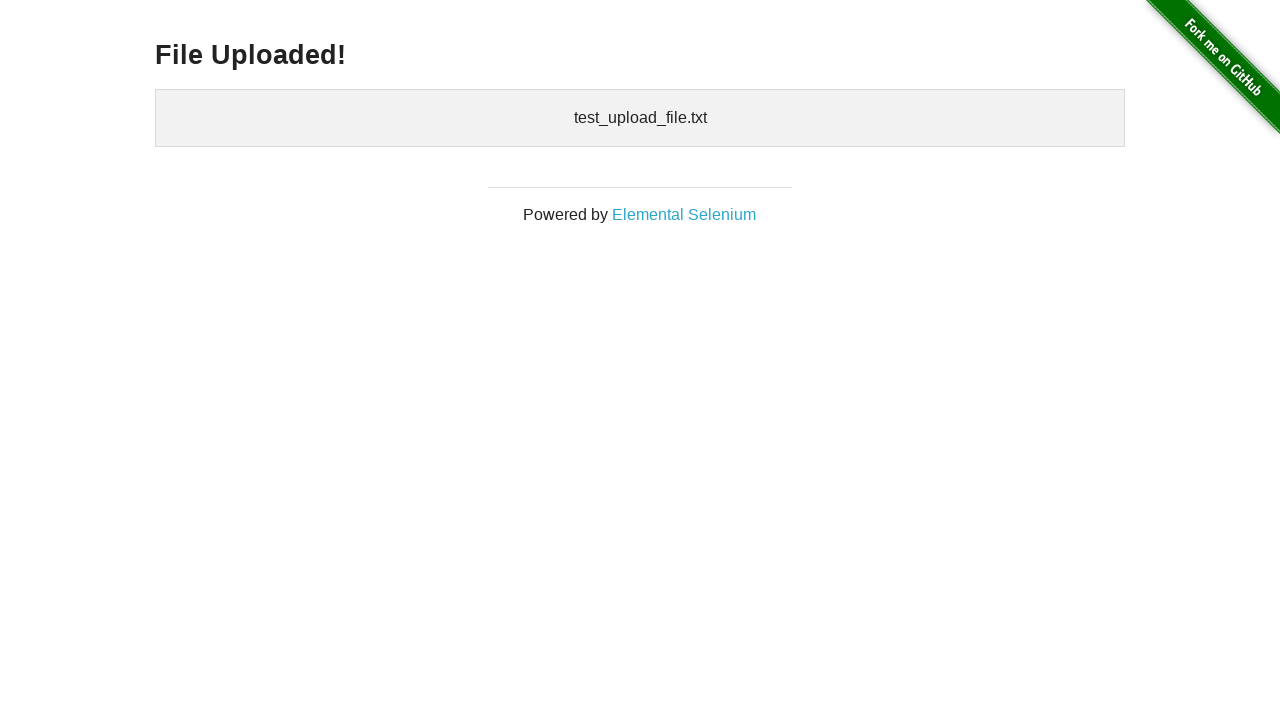

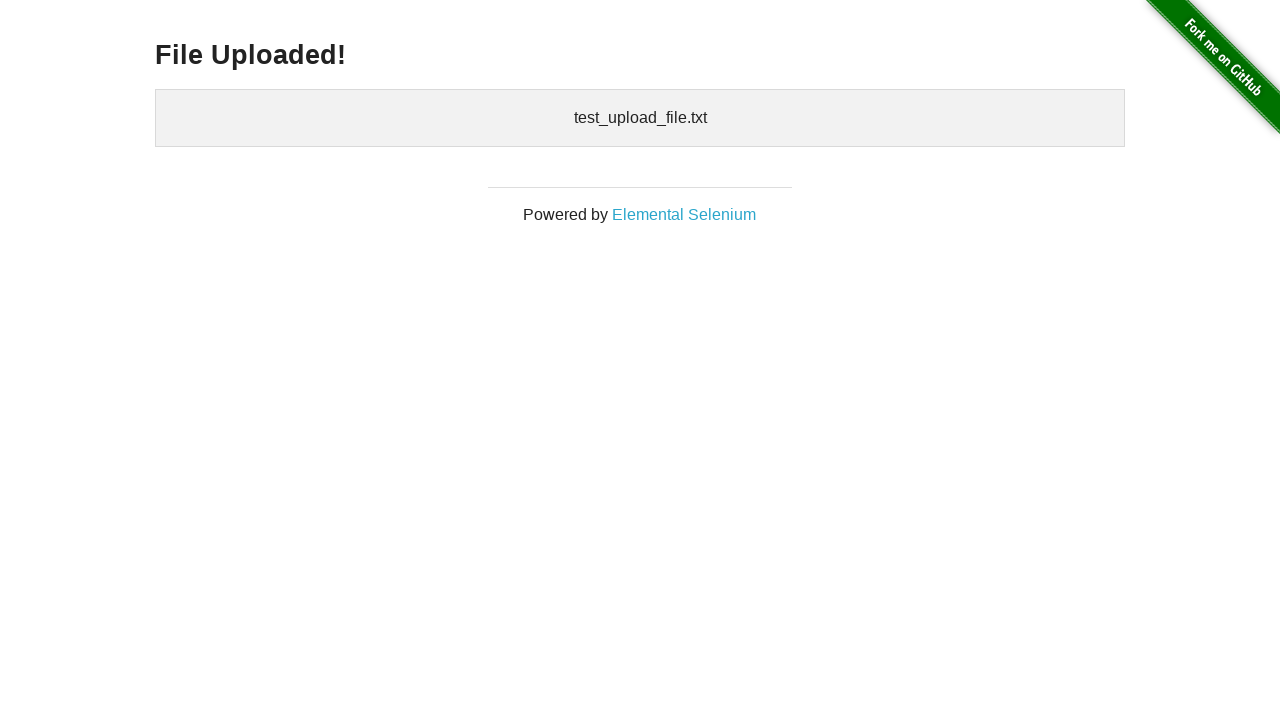